Tests a banking application login flow by filling username and password fields and clicking the login button to access the main dashboard page

Starting URL: https://sandbox.applitools.com/bank?layoutAlgo=true

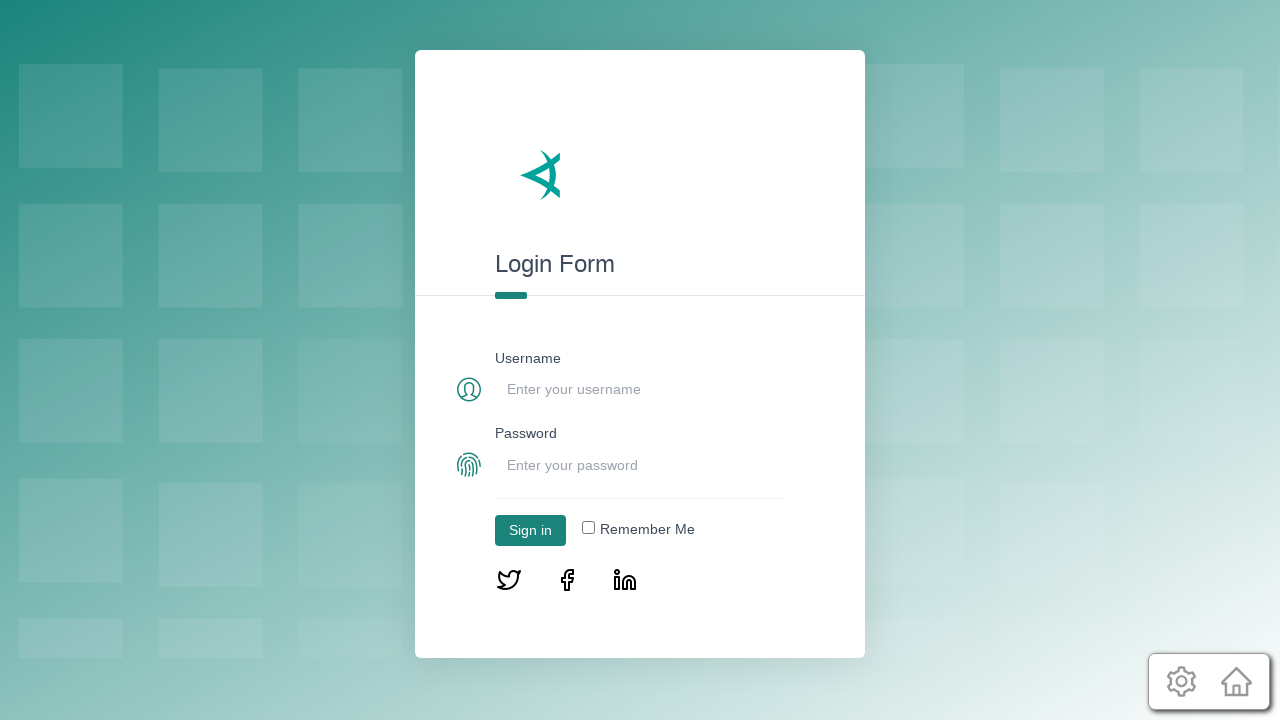

Filled username field with 'user' on #username
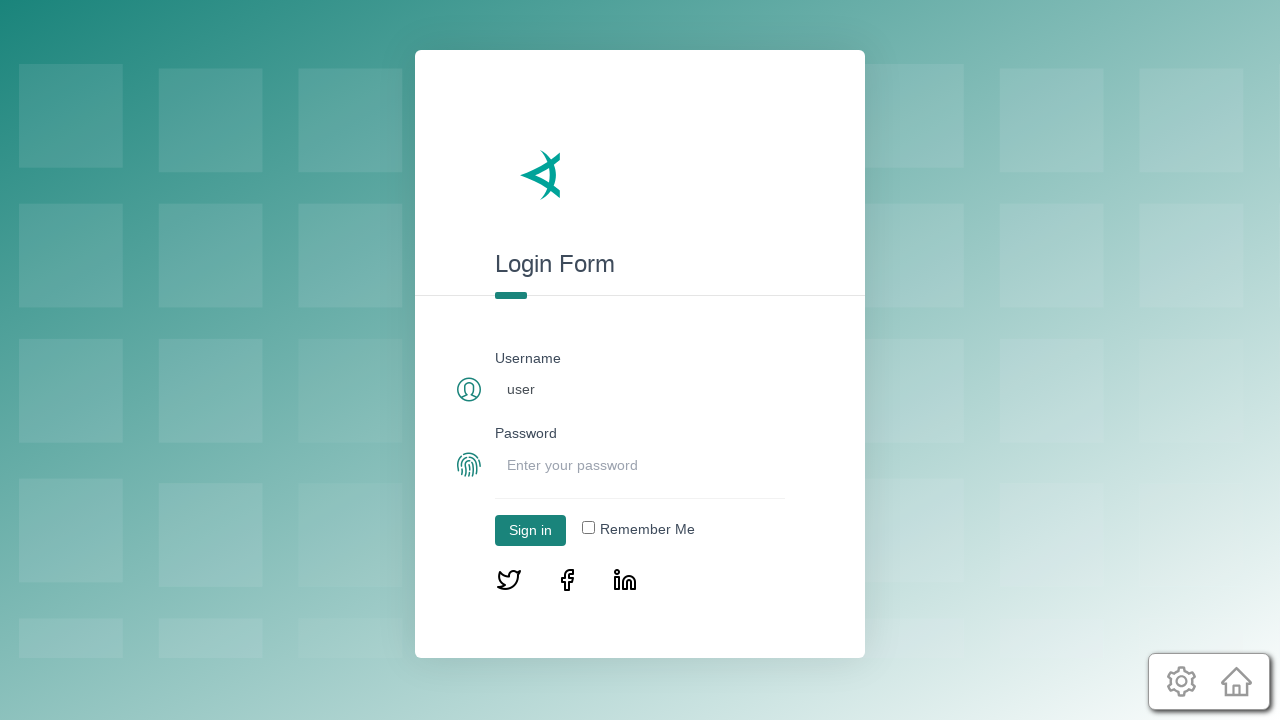

Filled password field with 'password' on #password
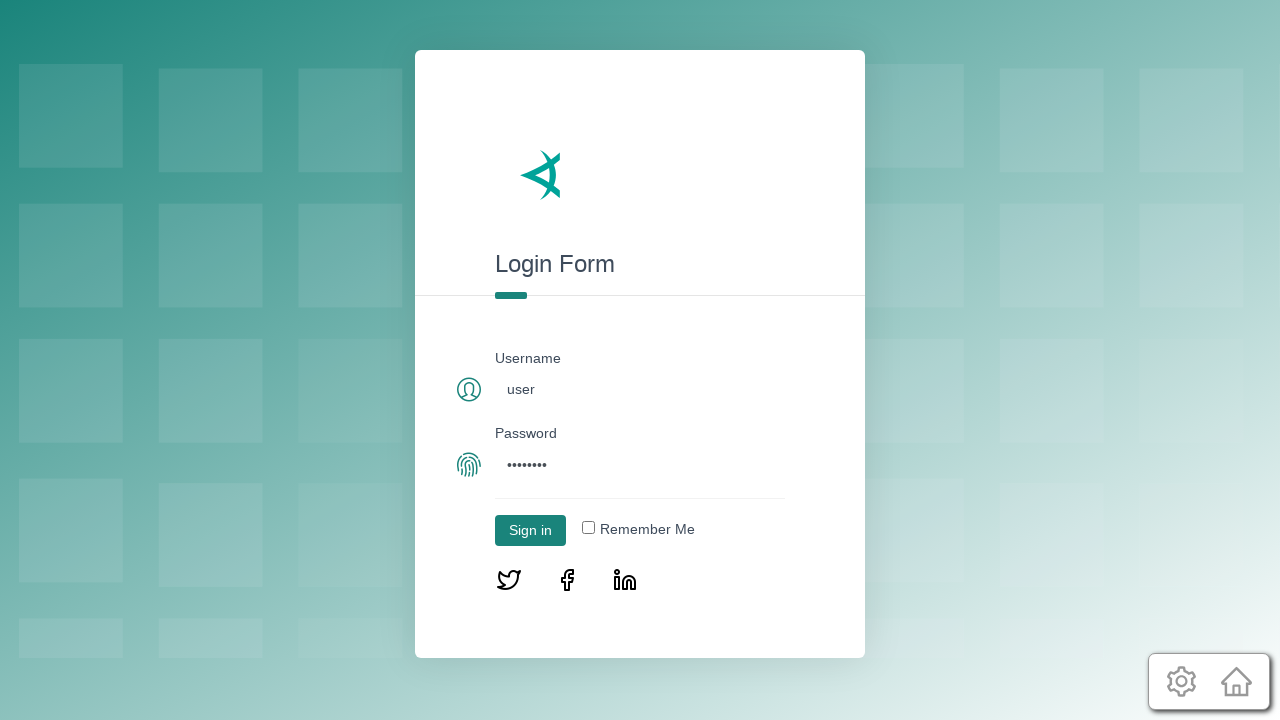

Clicked login button to authenticate at (530, 530) on #log-in
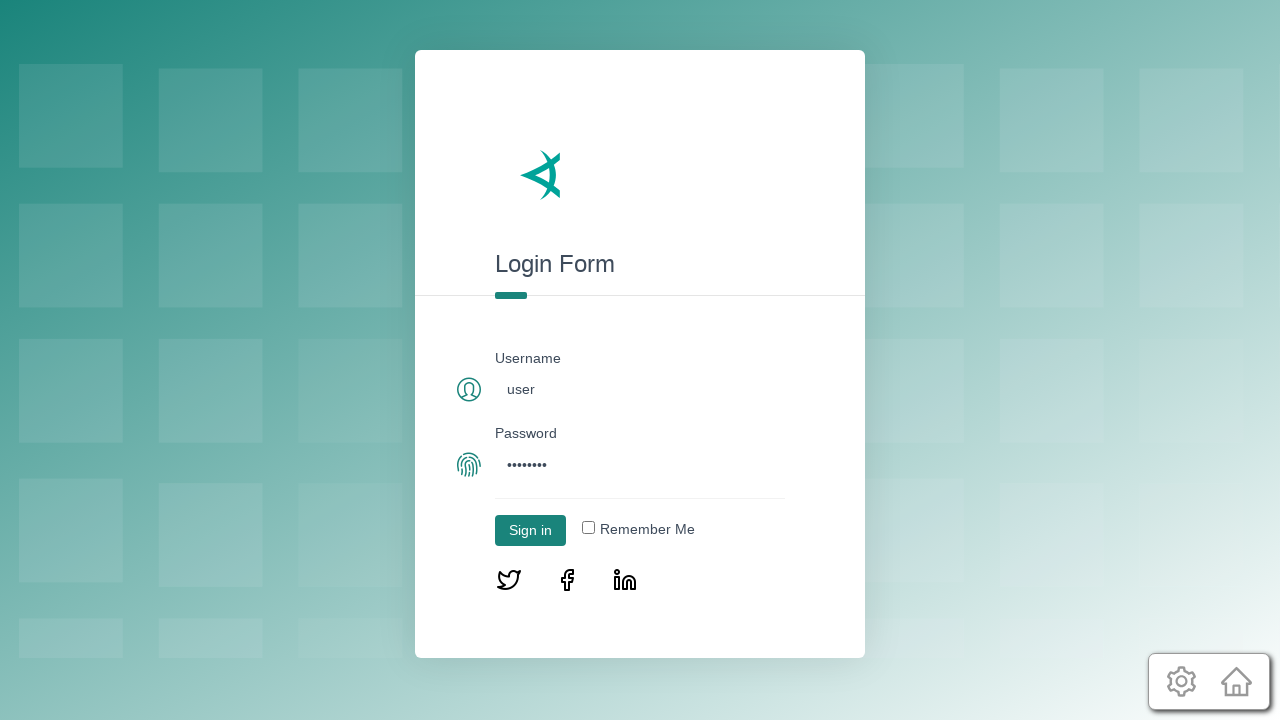

Dashboard main page loaded successfully
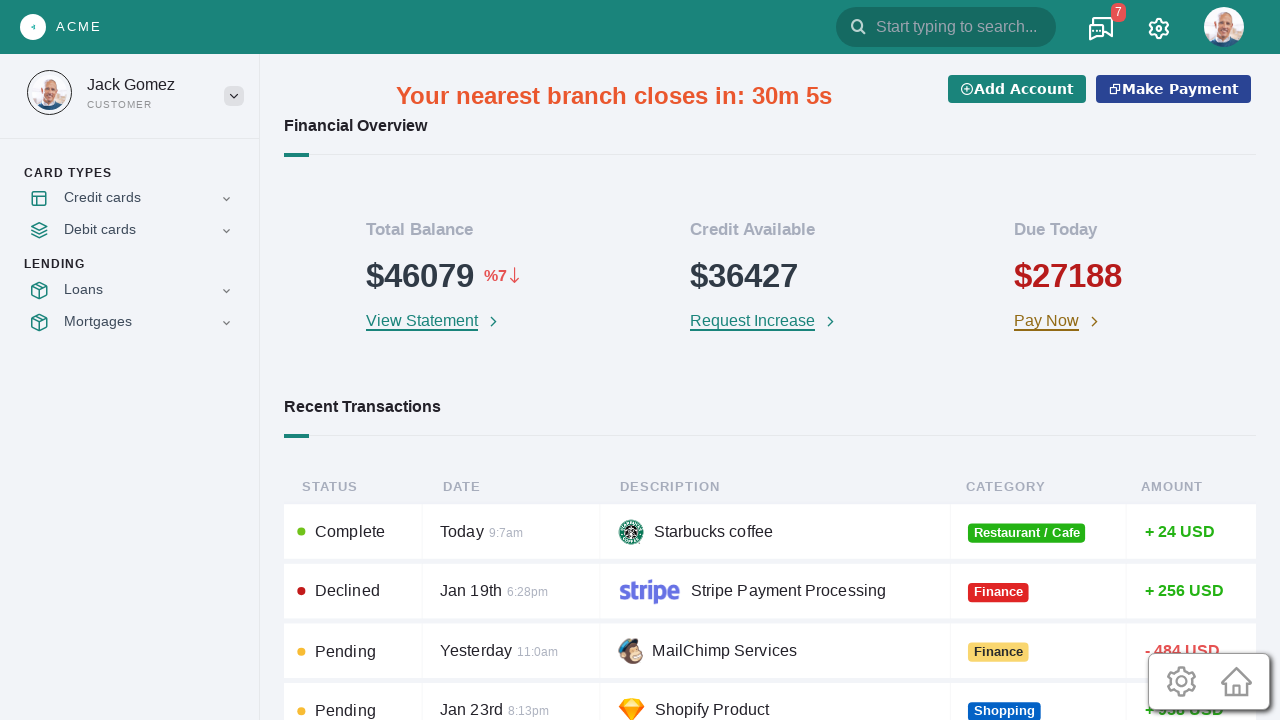

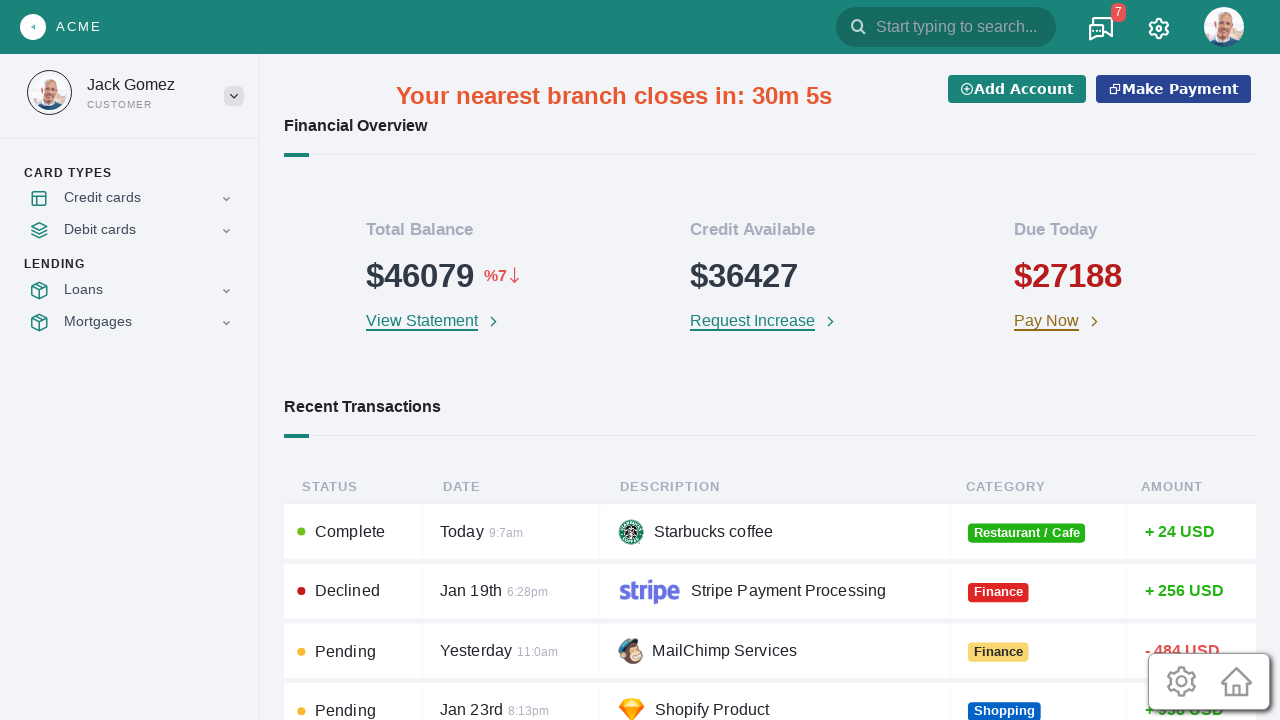